Tests table sorting functionality by clicking the header to sort, verifying the sort order, and finding specific row data

Starting URL: https://rahulshettyacademy.com/seleniumPractise/#/offers

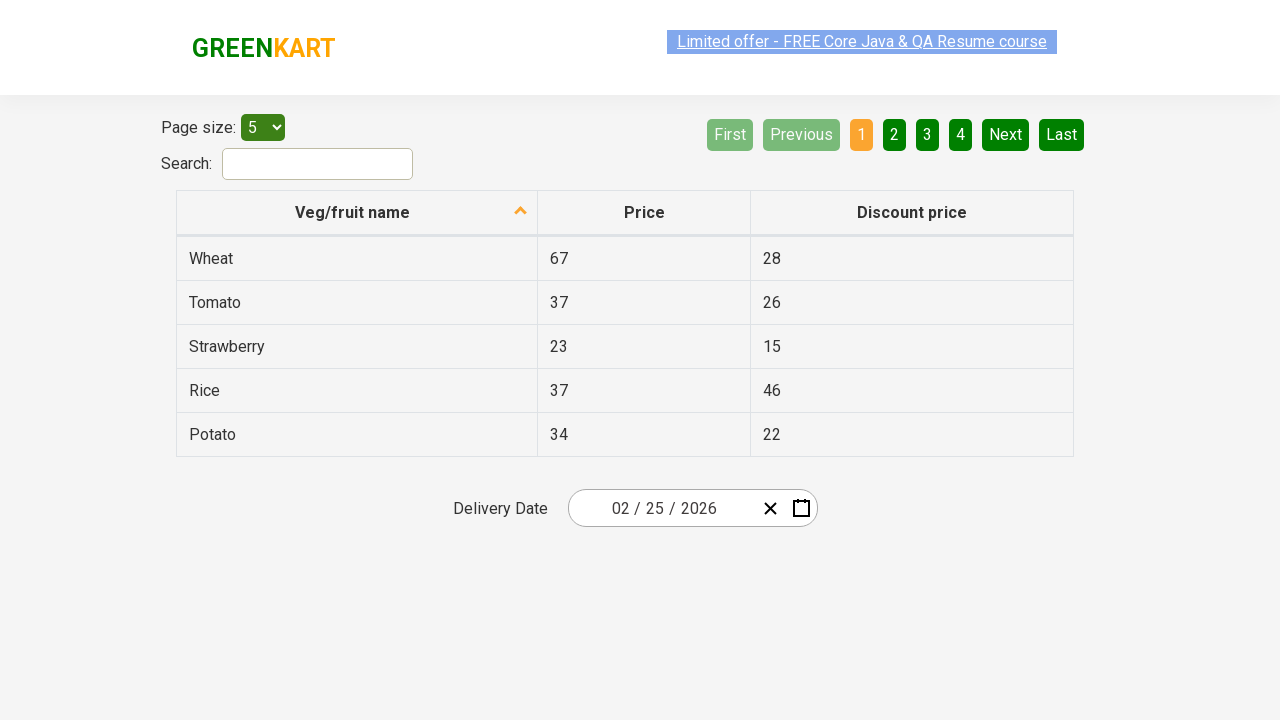

Clicked first column header to sort table at (357, 213) on xpath=//tr/th[1]
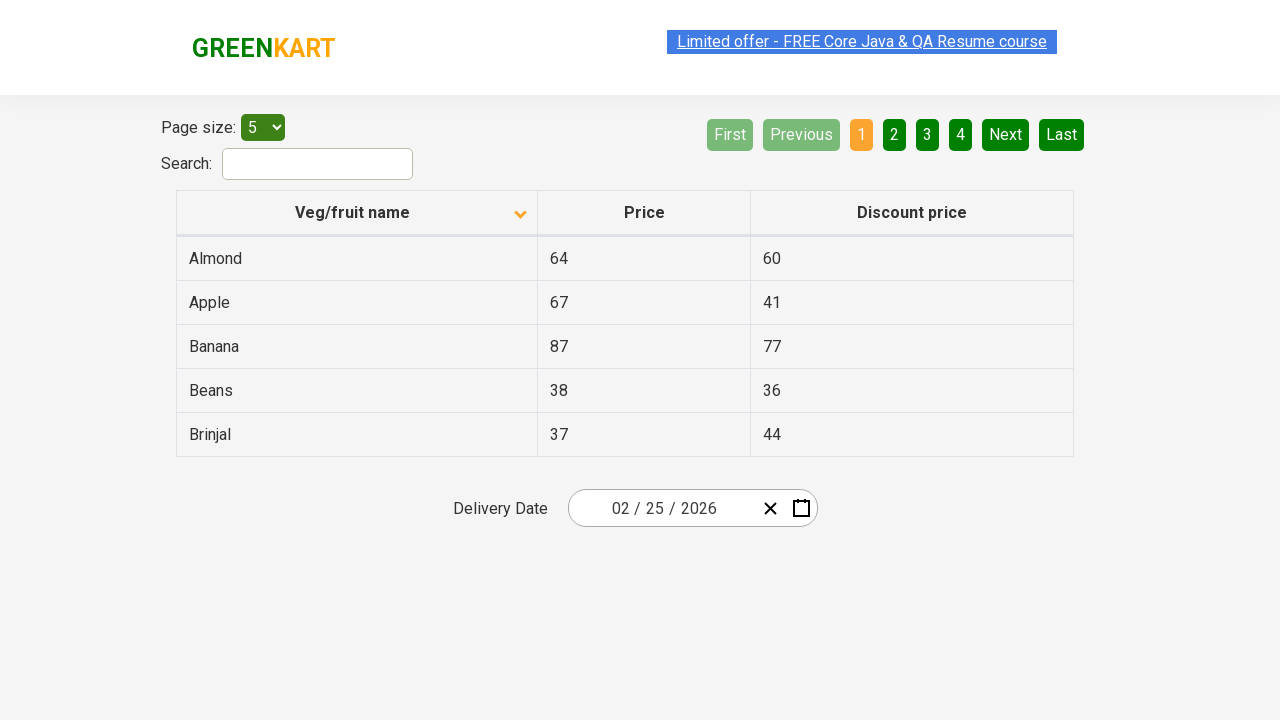

Waited for table sorting to complete
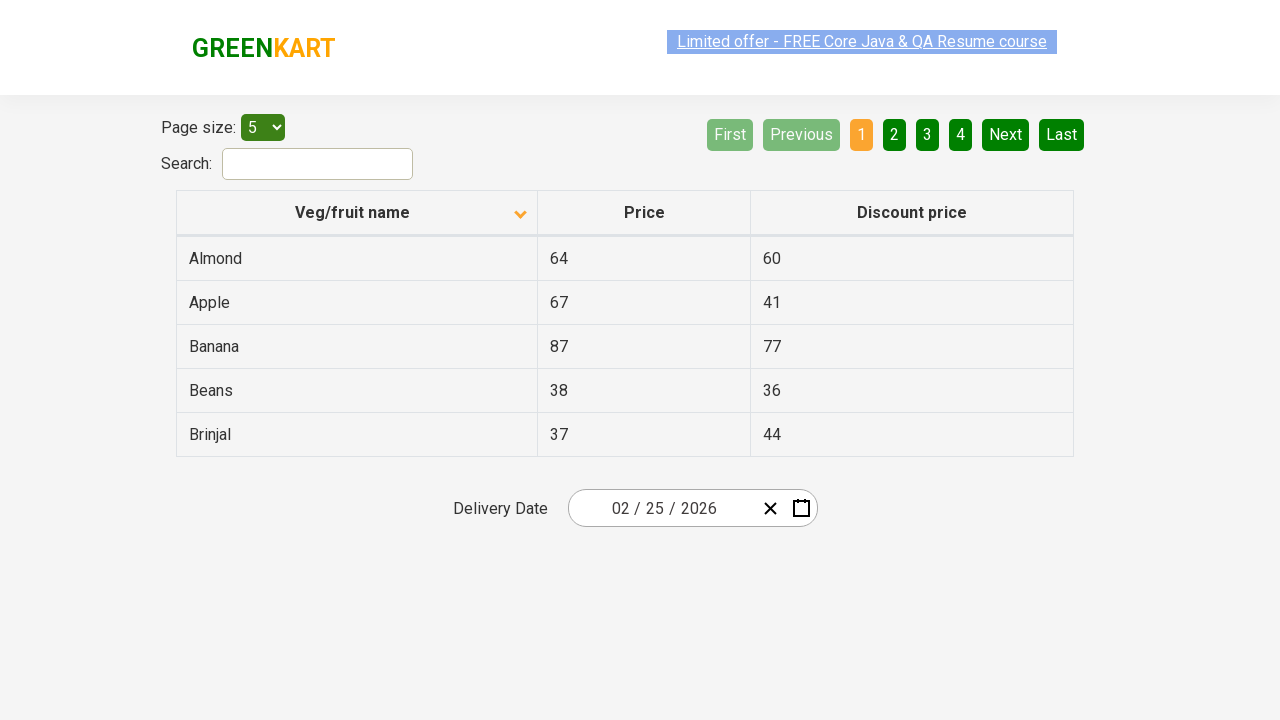

Retrieved all values from first column: ['Almond', 'Apple', 'Banana', 'Beans', 'Brinjal']
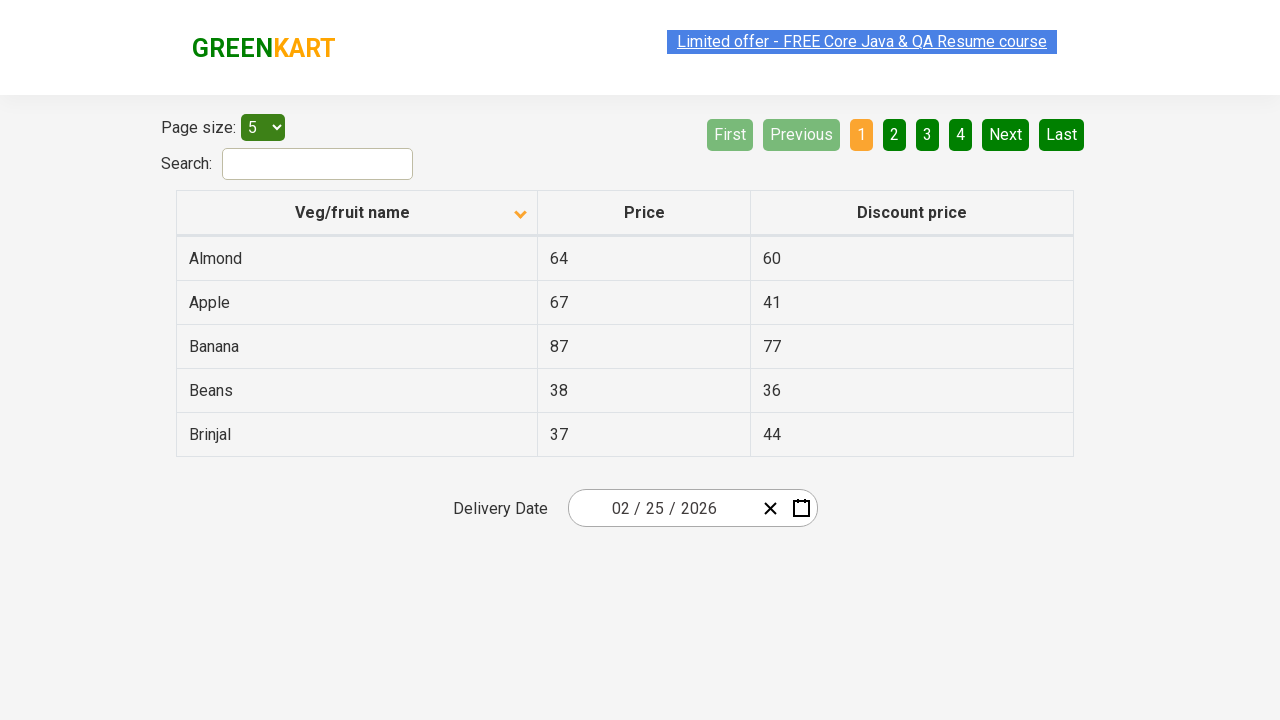

Filtered rows to find 'Beans' - found 1 row(s)
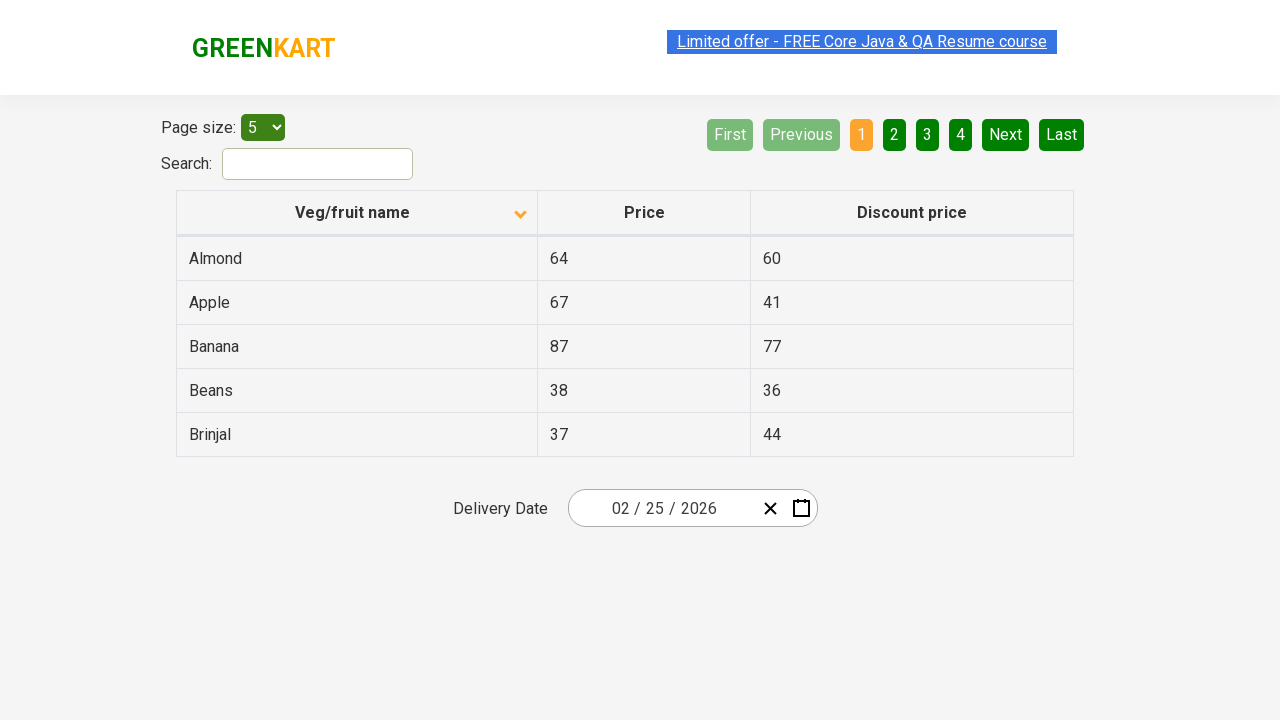

Found 'Beans' row and retrieved next column value: 38
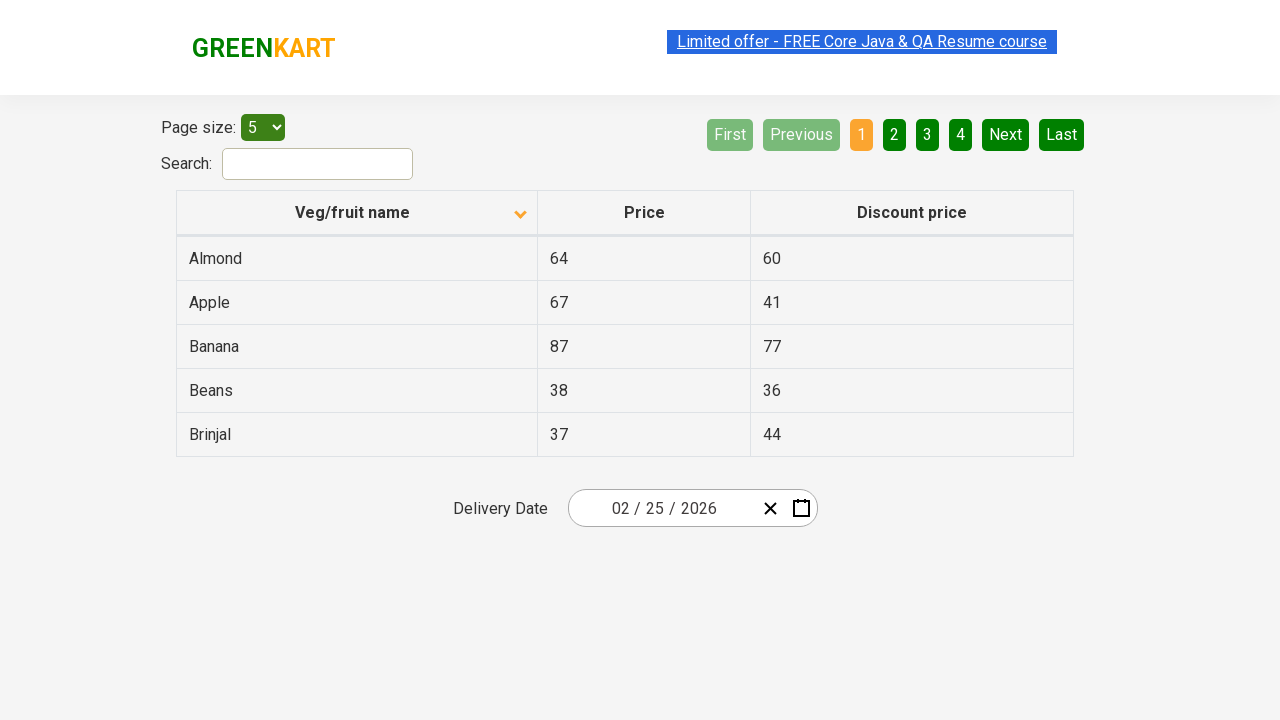

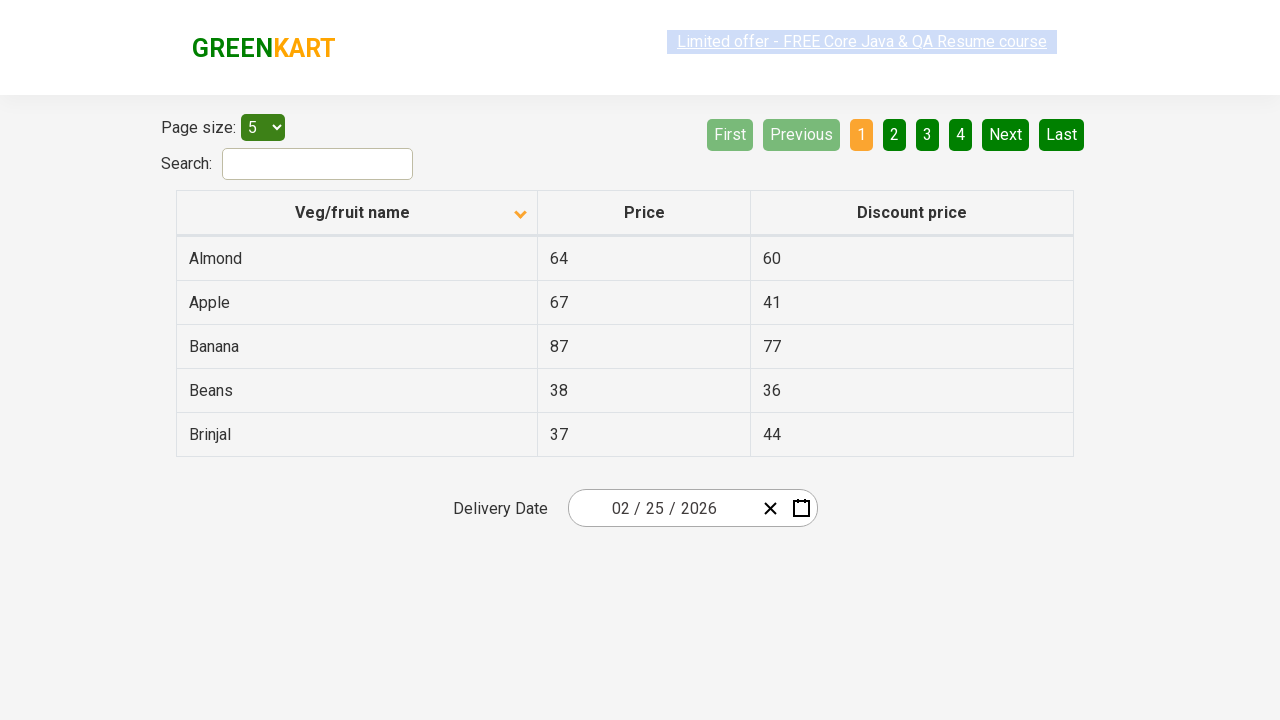